Tests a passenger count dropdown by clicking to increase the number of adults from 1 to 5 and then closing the dropdown

Starting URL: https://rahulshettyacademy.com/dropdownsPractise/

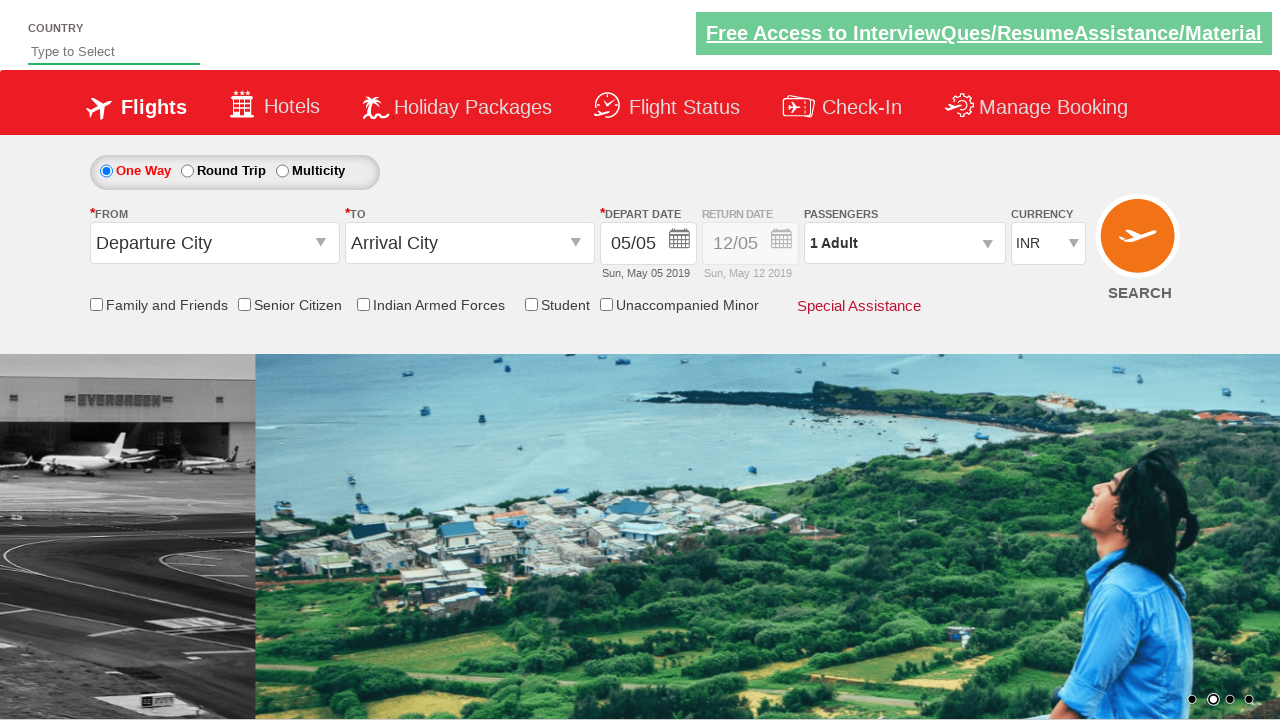

Clicked adult dropdown to open it at (904, 243) on #divpaxinfo
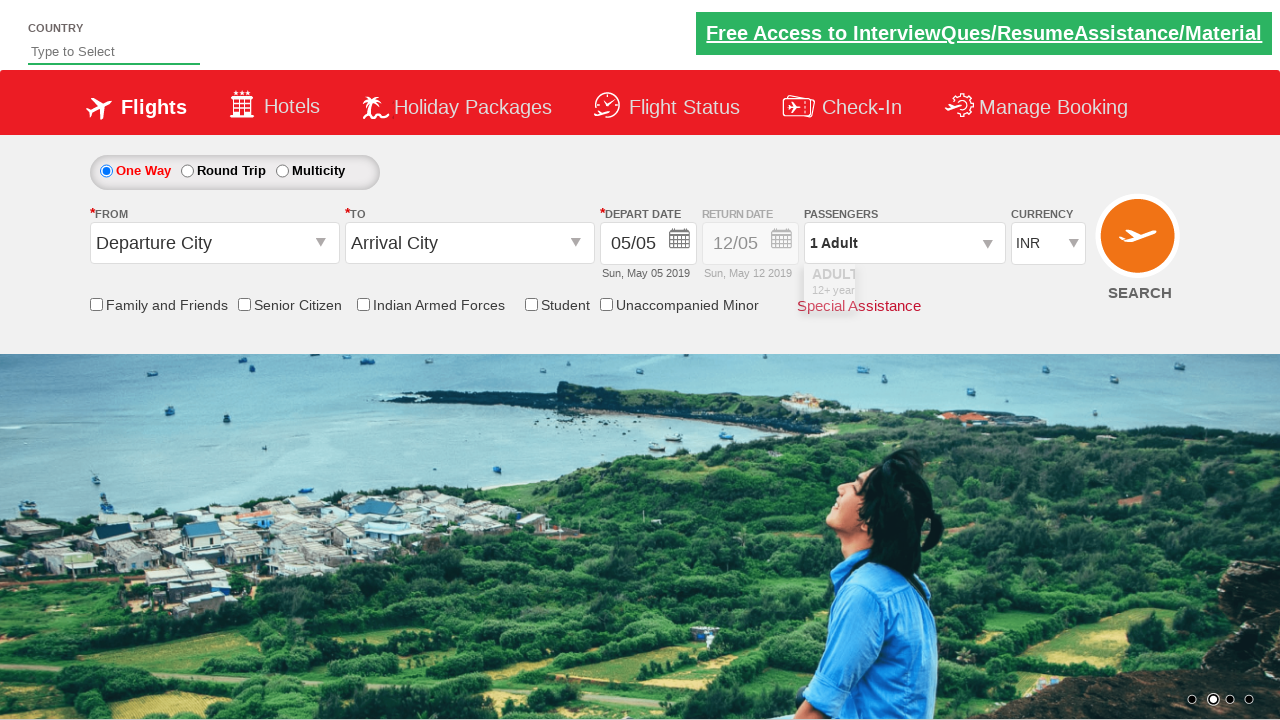

Clicked increase adult button (iteration 1 of 4) at (982, 288) on #hrefIncAdt
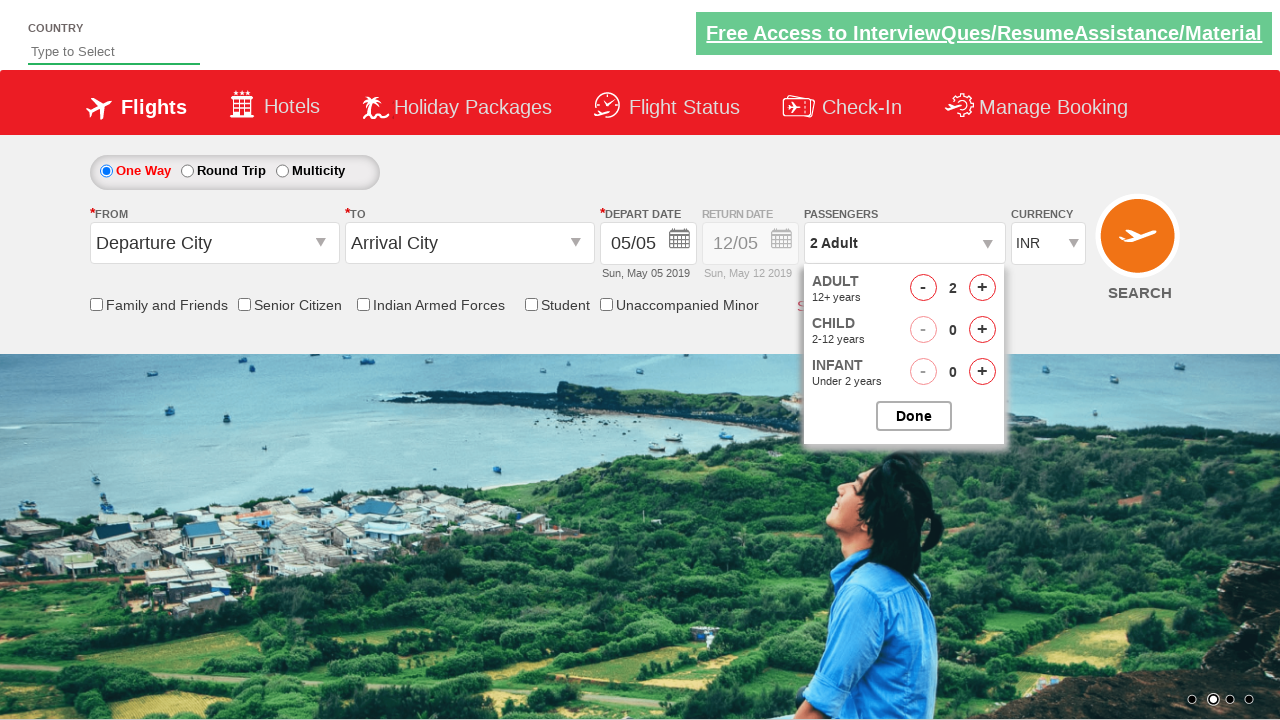

Clicked increase adult button (iteration 2 of 4) at (982, 288) on #hrefIncAdt
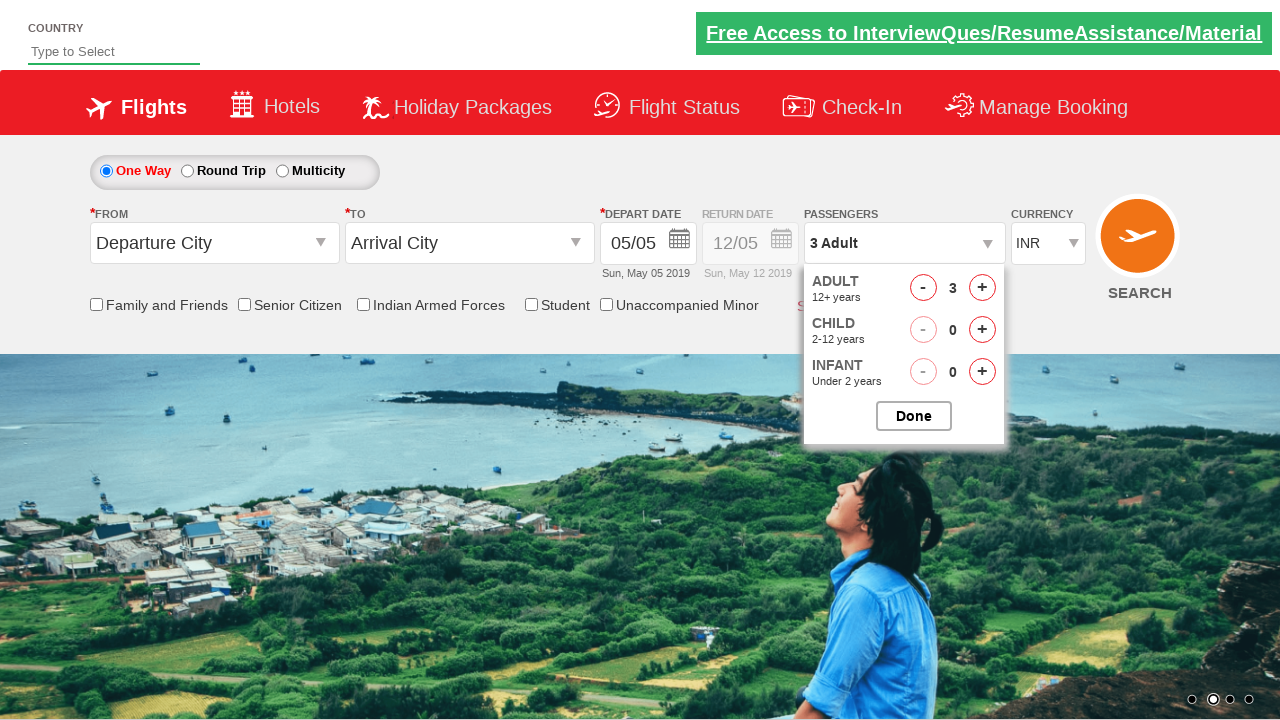

Clicked increase adult button (iteration 3 of 4) at (982, 288) on #hrefIncAdt
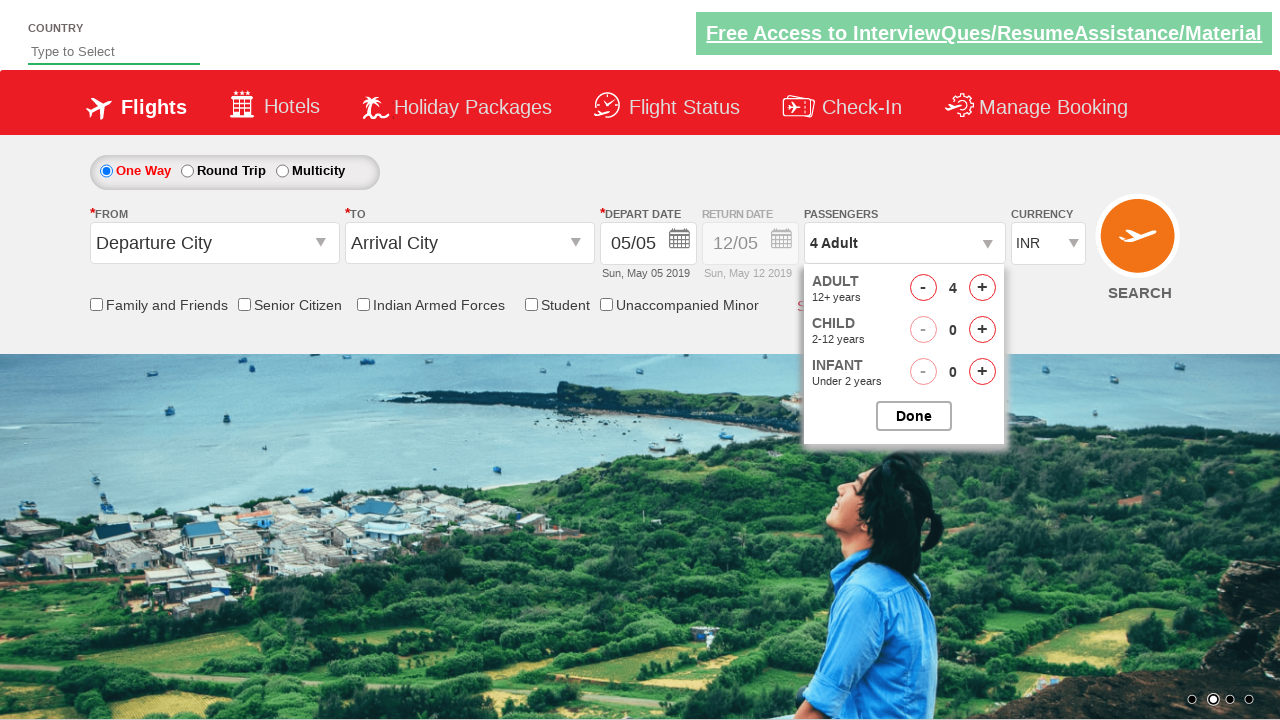

Clicked increase adult button (iteration 4 of 4) at (982, 288) on #hrefIncAdt
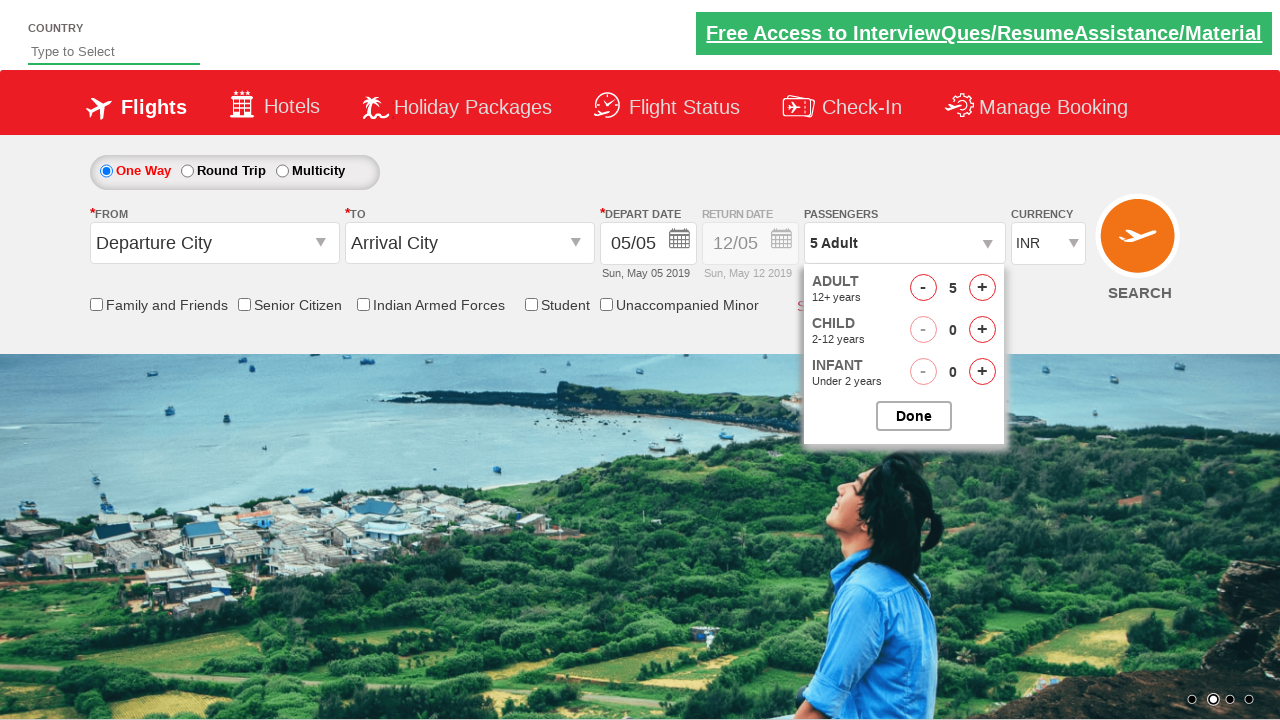

Clicked Done button to close the dropdown at (914, 416) on #btnclosepaxoption
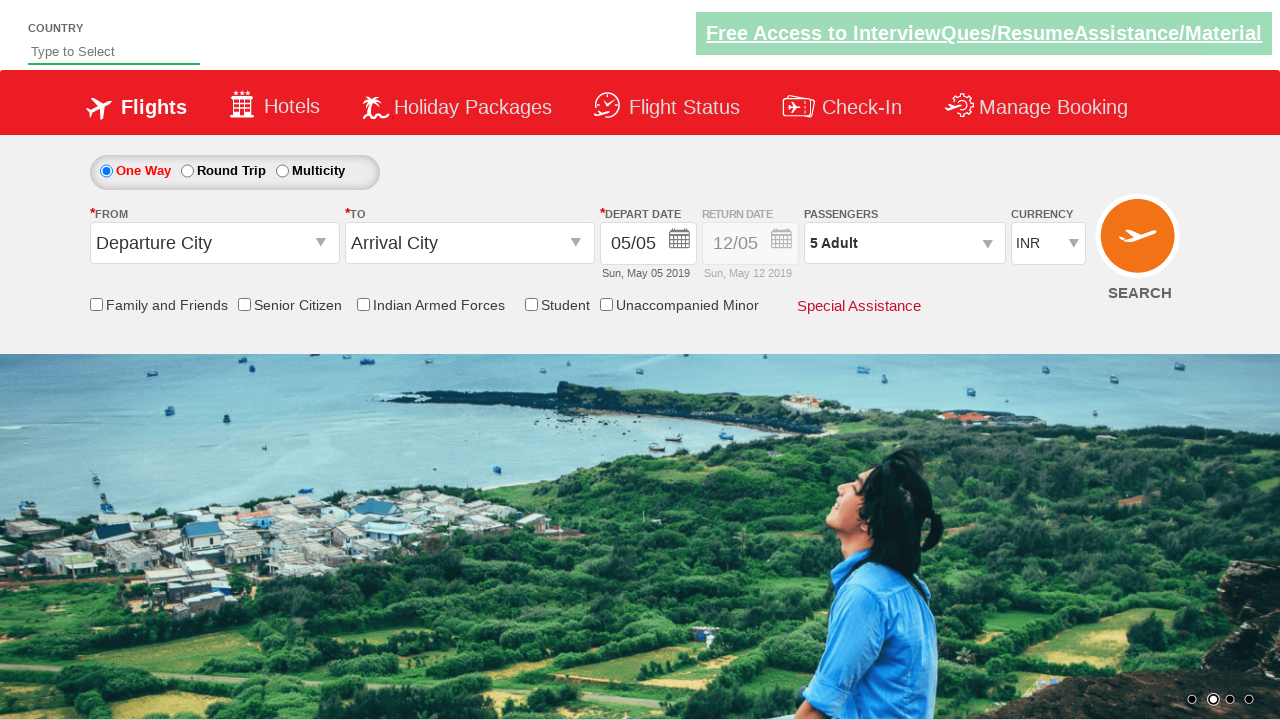

Retrieved adult count text: 5 Adult
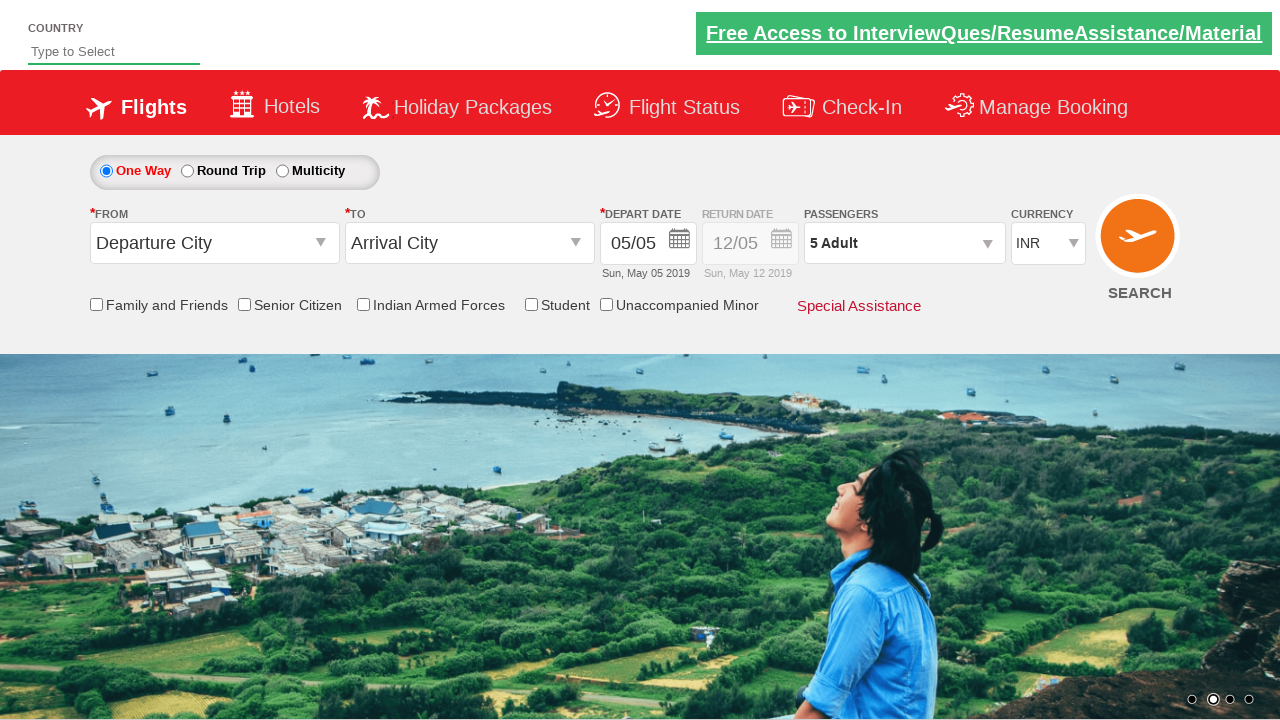

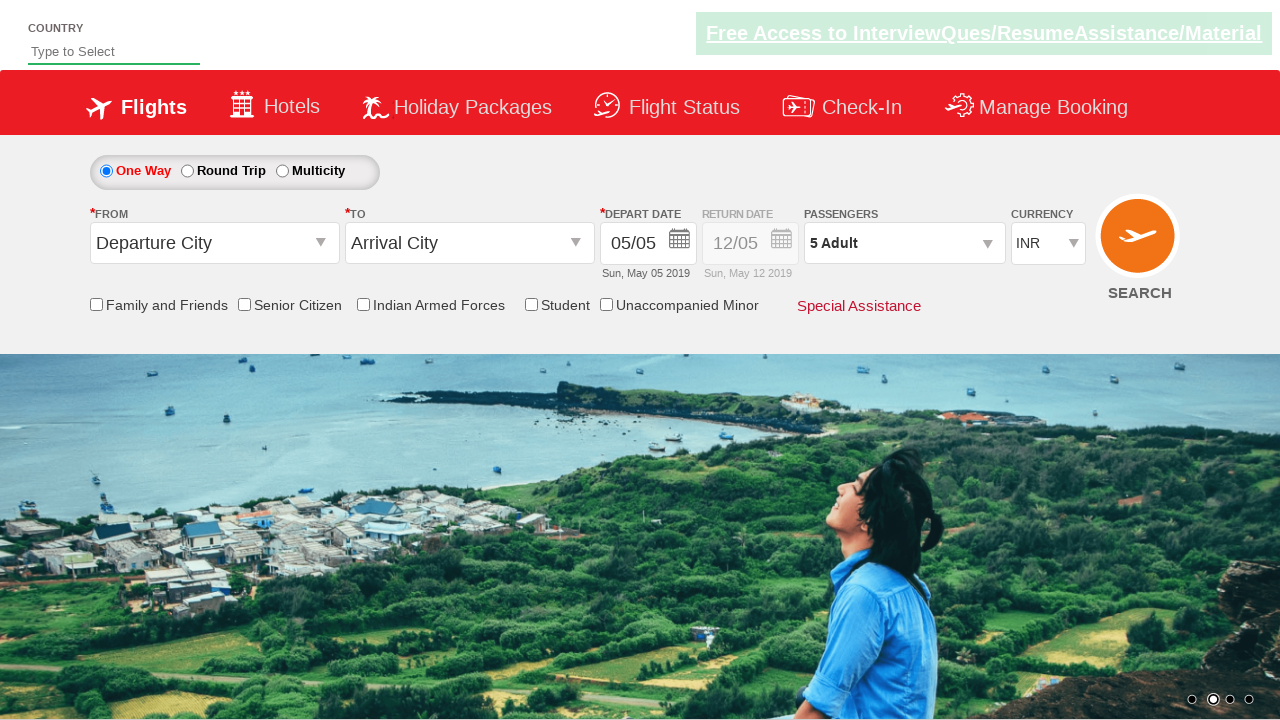